Tests successful login and verifies that 4 menu items are available in the navigation menu

Starting URL: https://www.saucedemo.com/

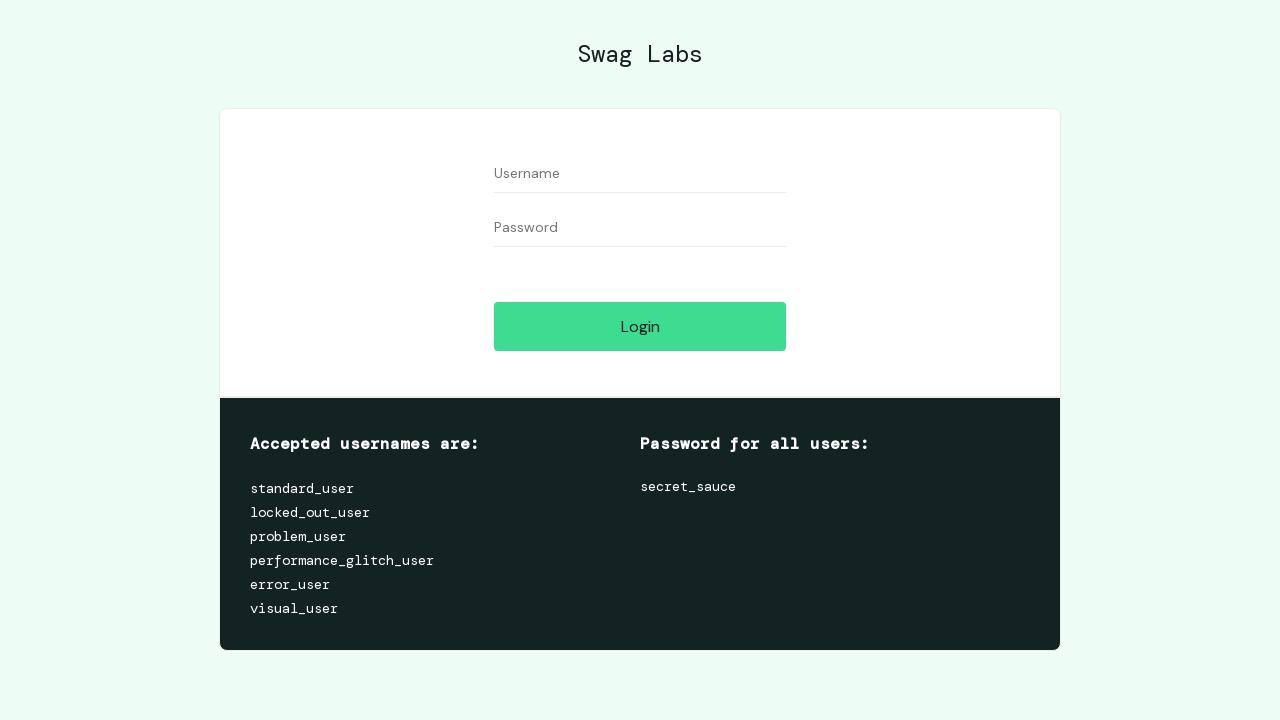

Filled username field with 'standard_user' on #user-name
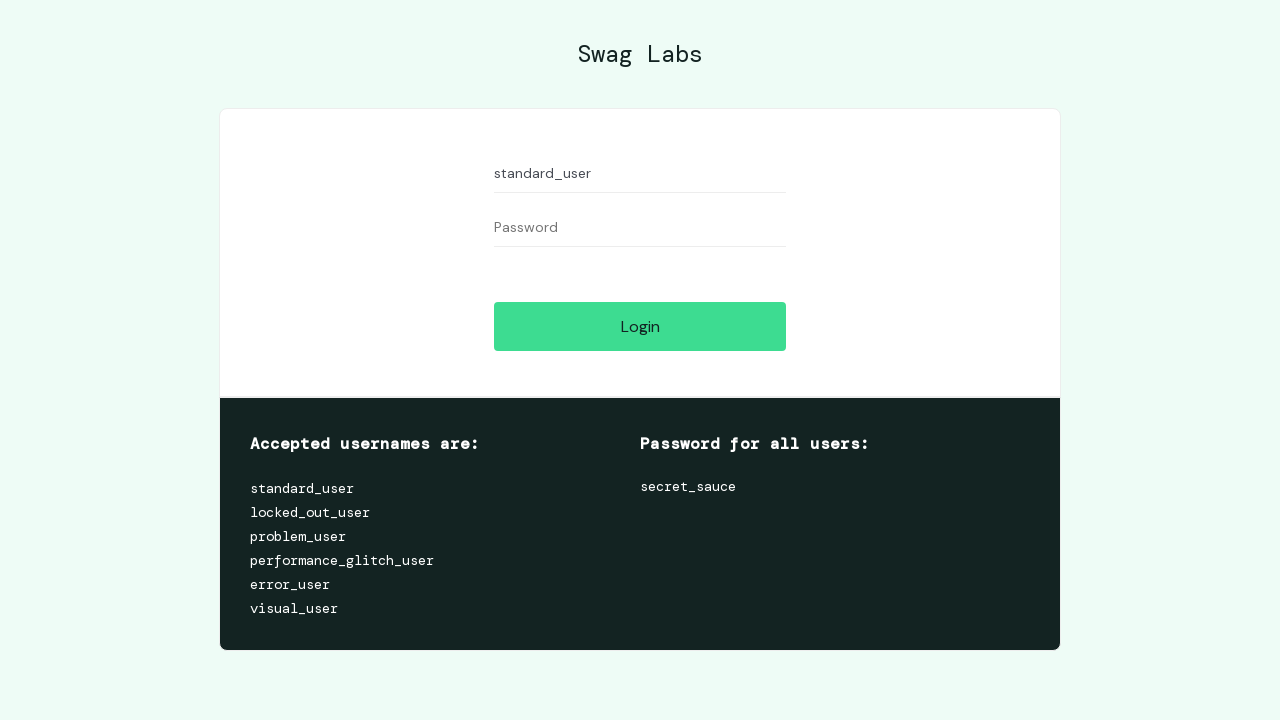

Filled password field with 'secret_sauce' on #password
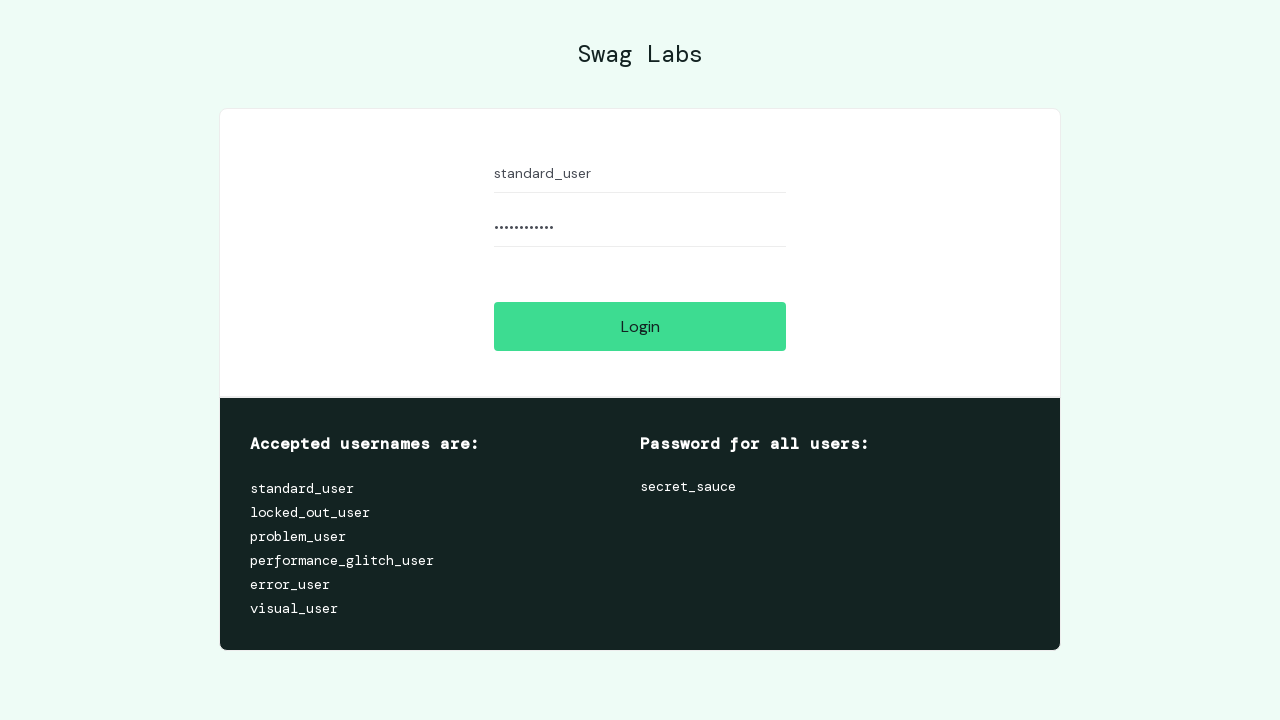

Clicked login button at (640, 326) on #login-button
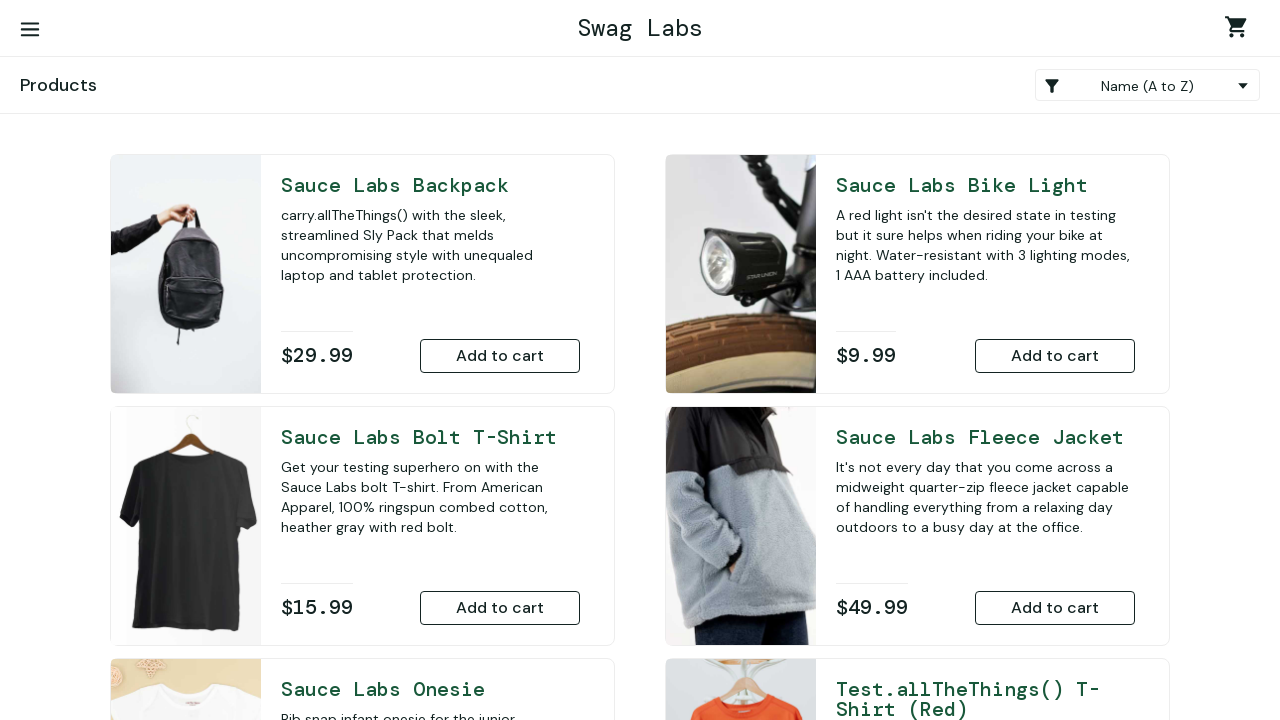

Menu items loaded and became available
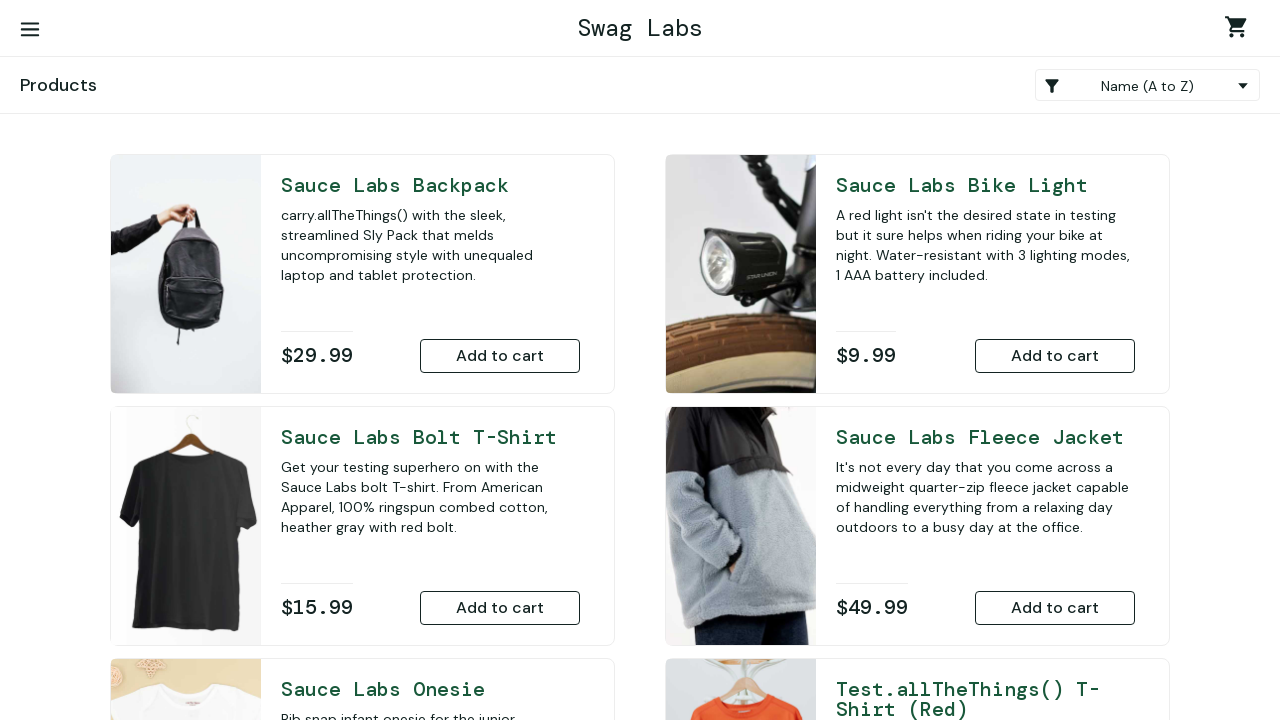

Retrieved all menu items from the navigation menu
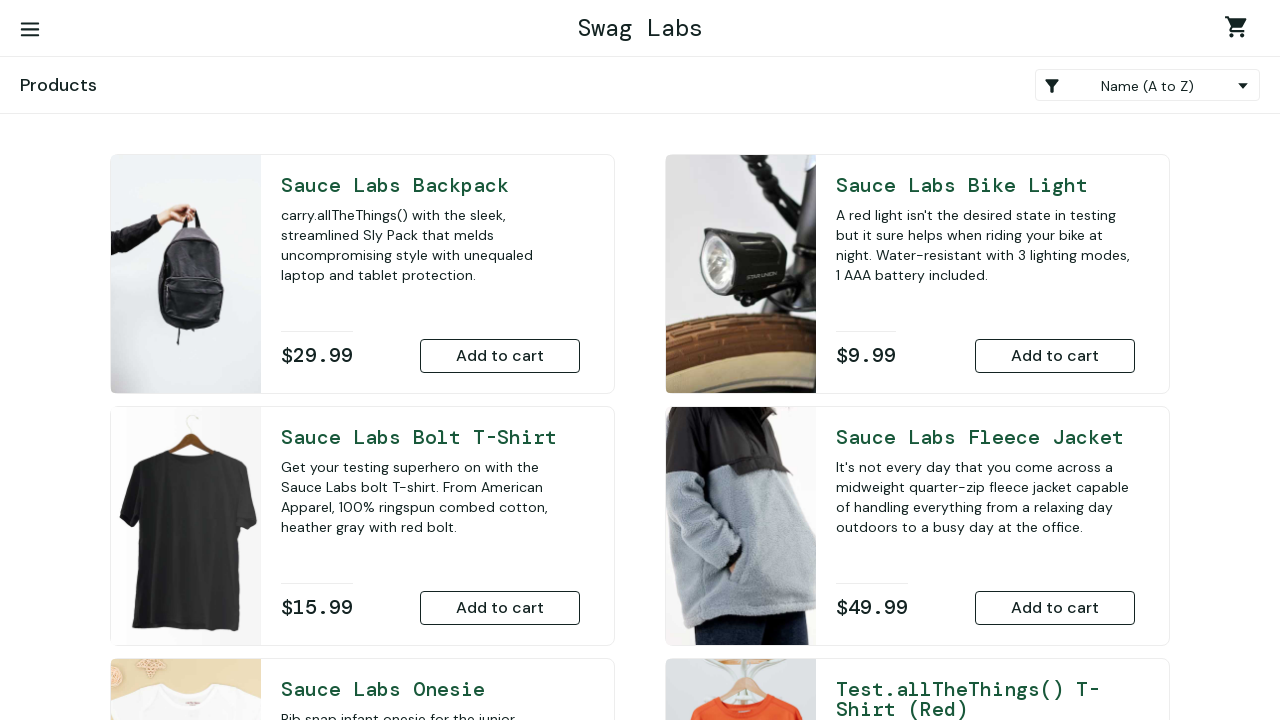

Verified that exactly 4 menu items are available
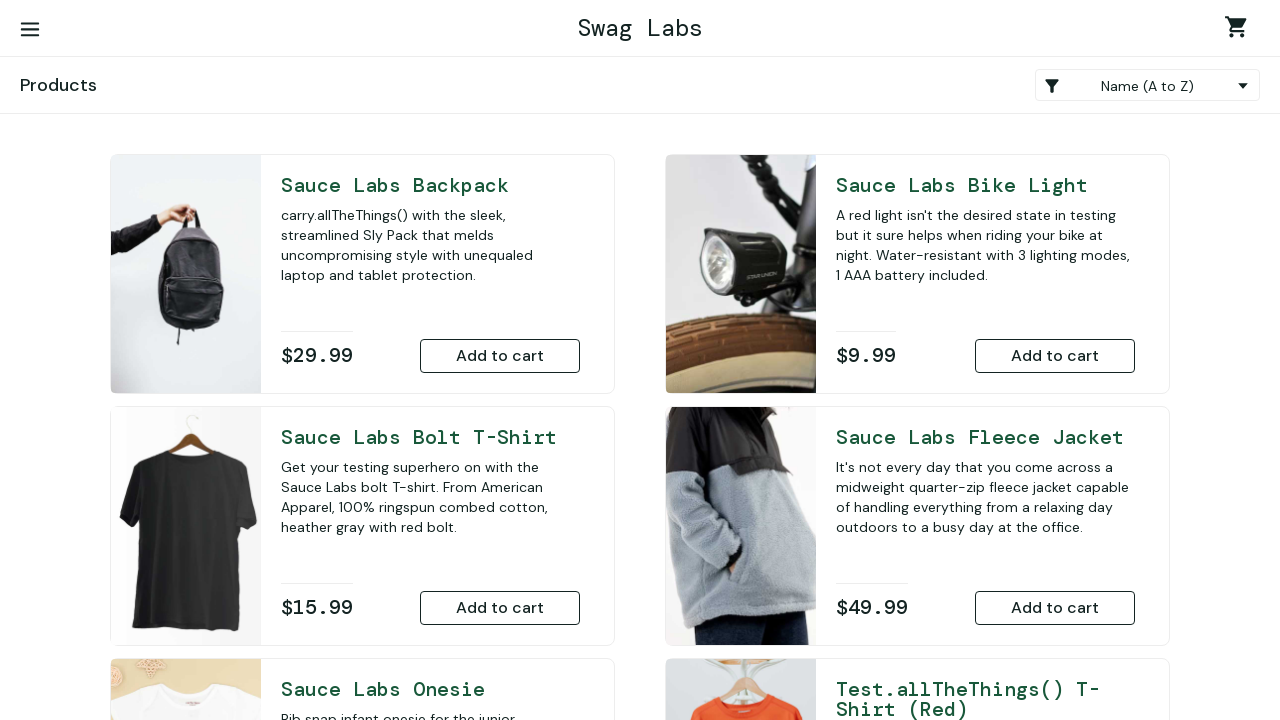

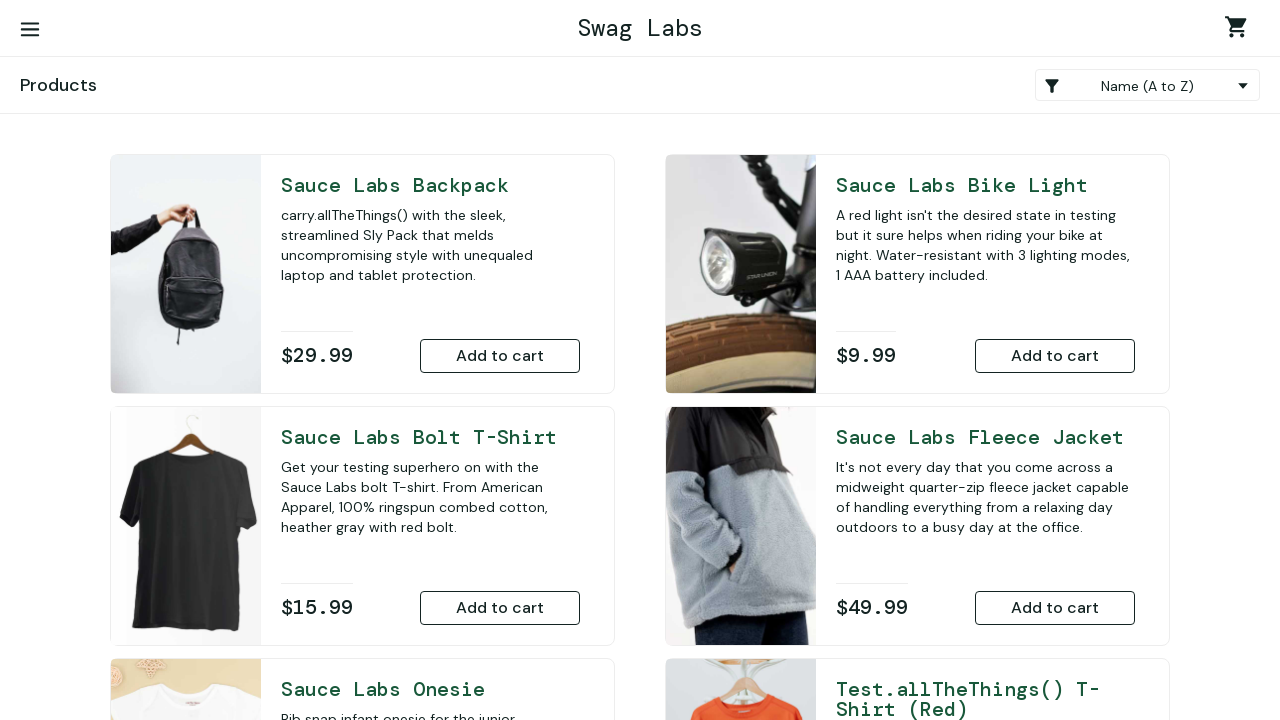